Tests e-commerce functionality by navigating to a grocery shopping site and adding specific items (Cucumber, Brocolli, Beetroot) to the cart by clicking their "Add to cart" buttons

Starting URL: https://rahulshettyacademy.com/seleniumPractise/

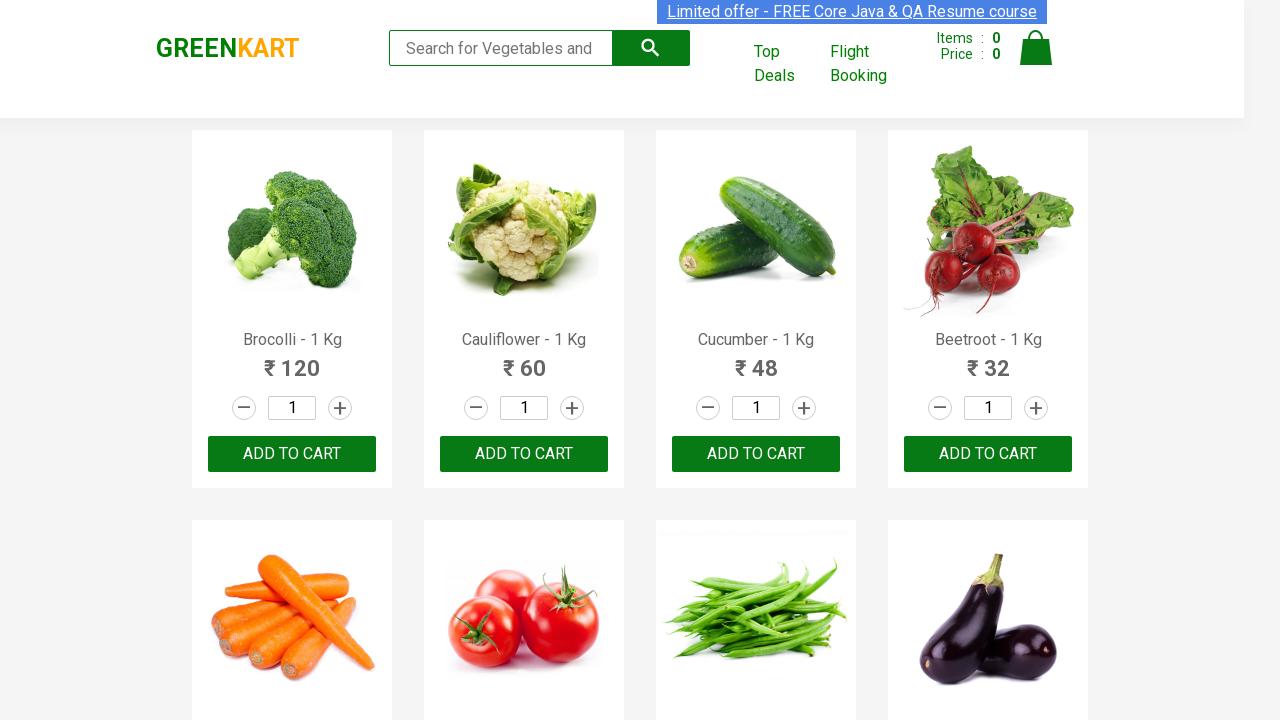

Waited for product names to load on the page
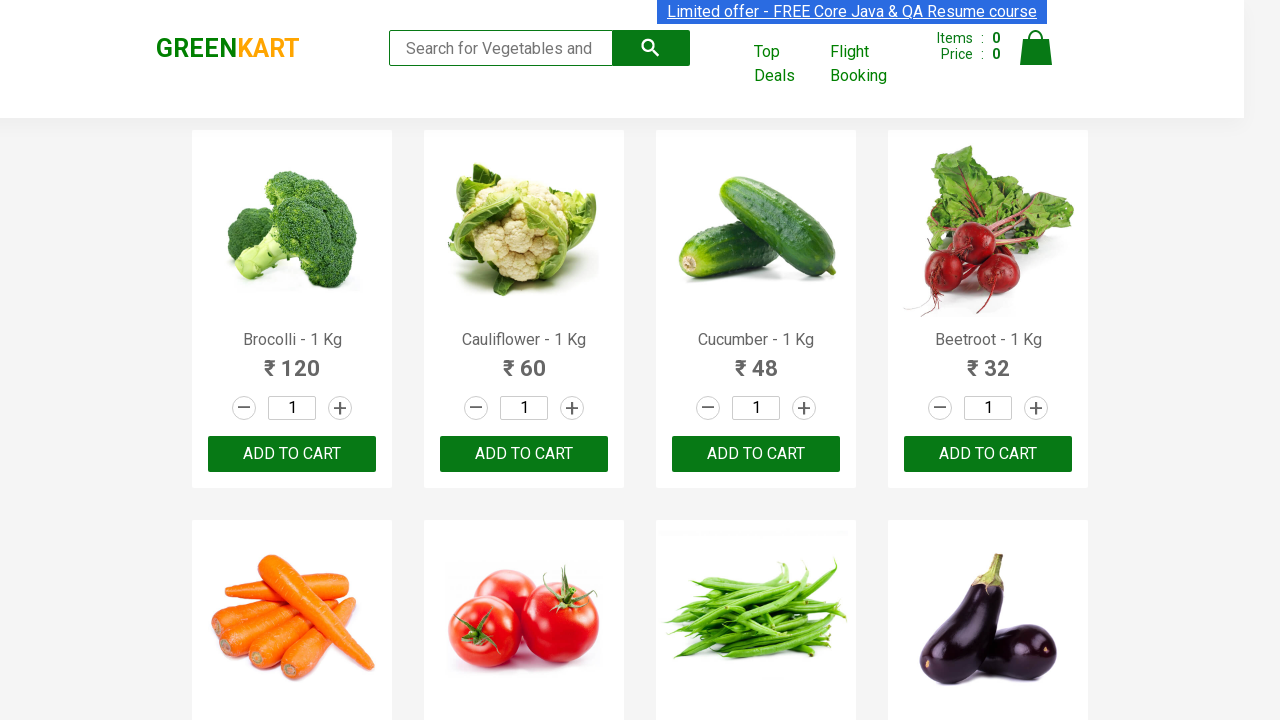

Retrieved all product elements from the page
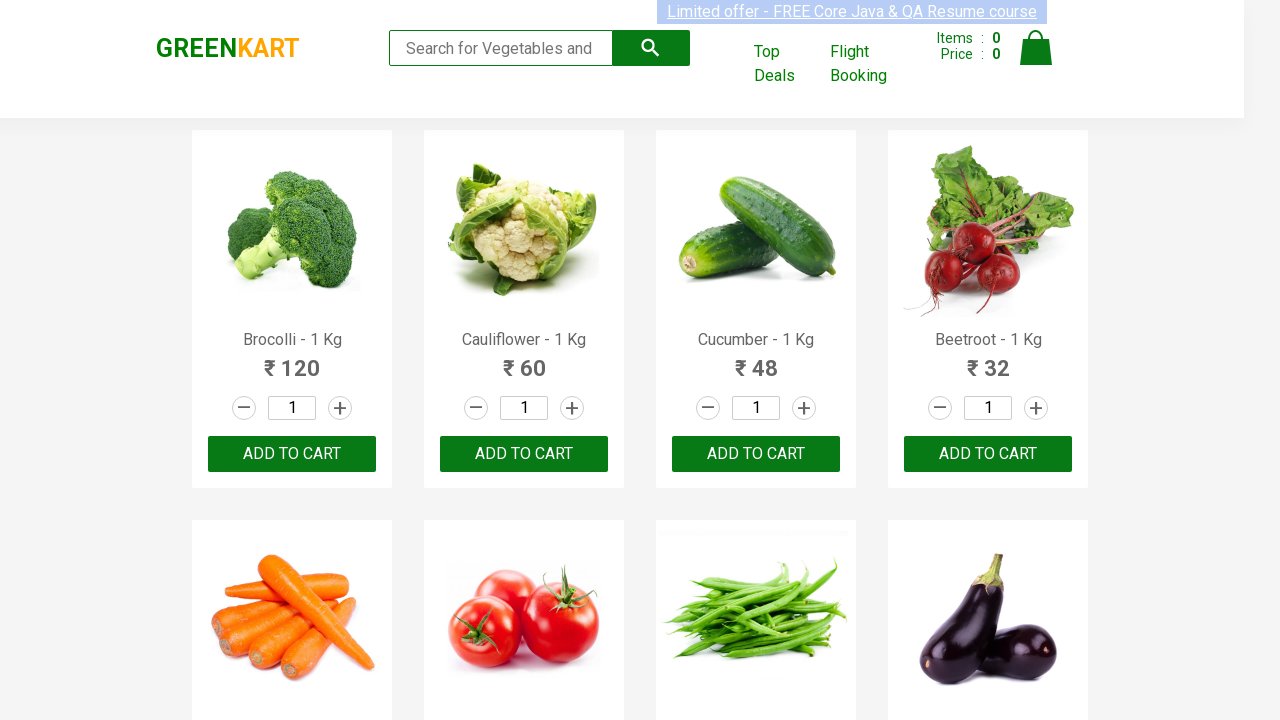

Extracted product name: Brocolli
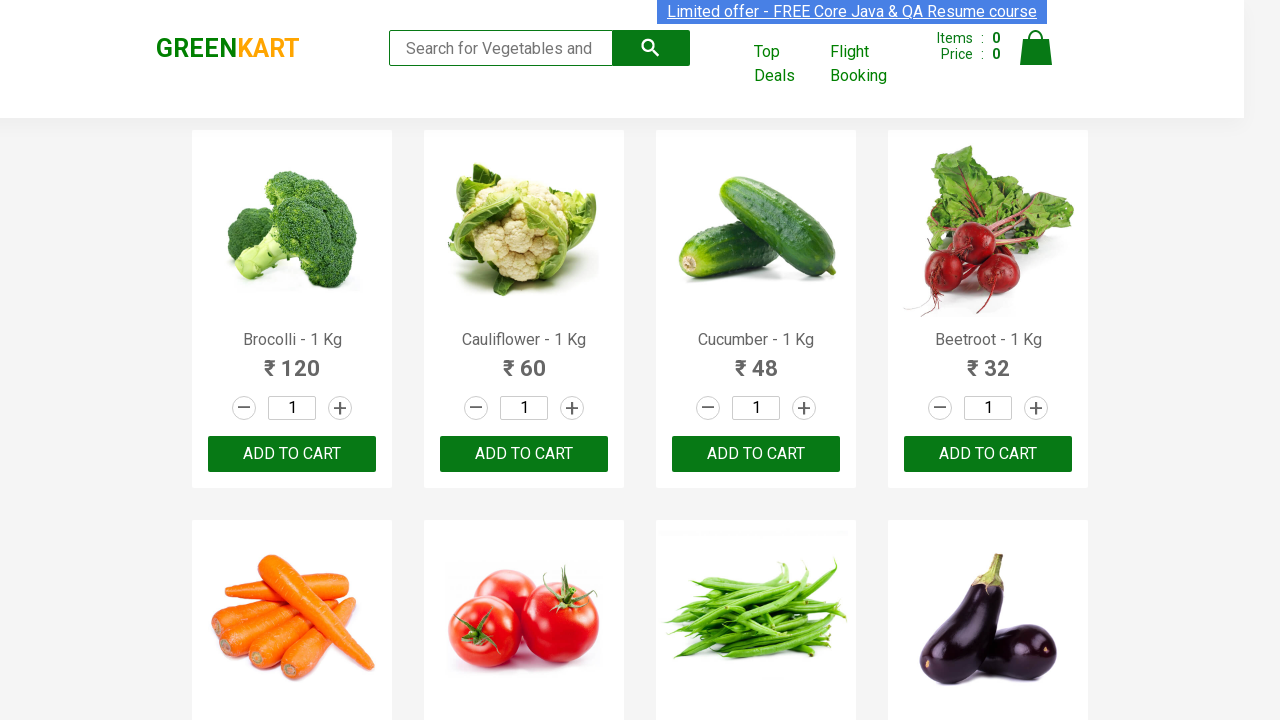

Clicked 'Add to cart' button for Brocolli at (292, 454) on xpath=//div[@class='product-action']/button >> nth=0
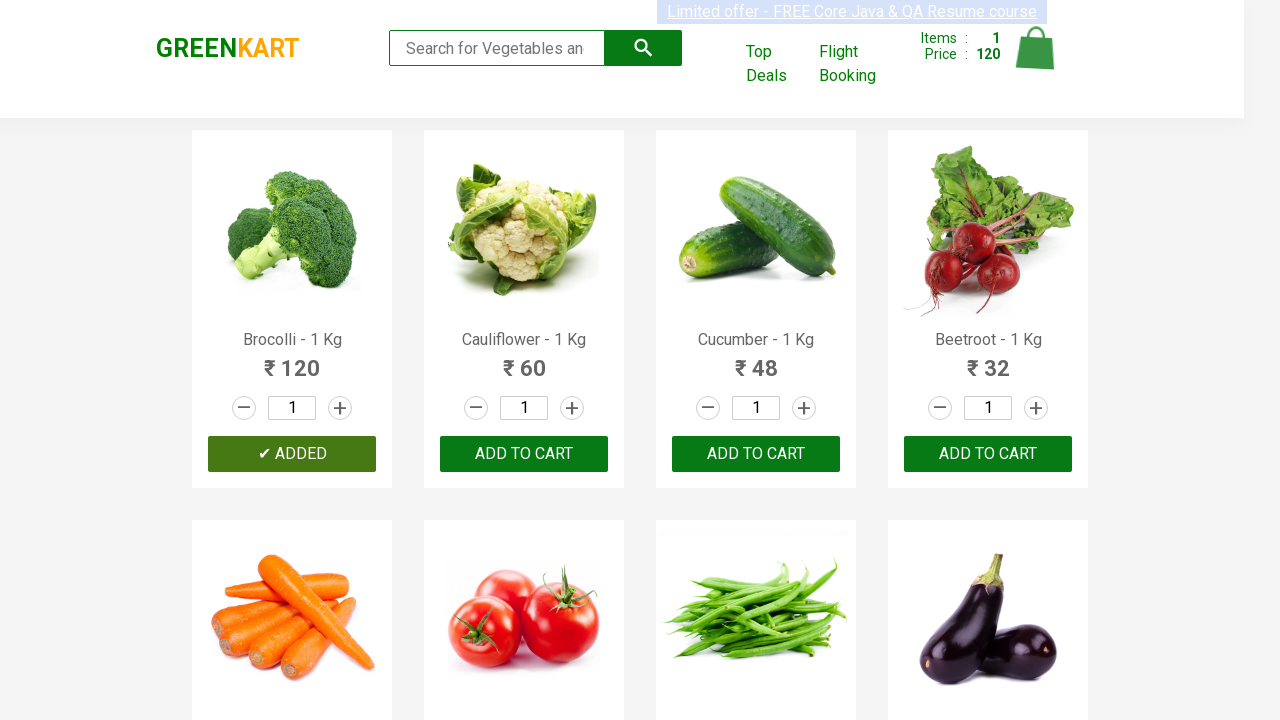

Extracted product name: Cauliflower
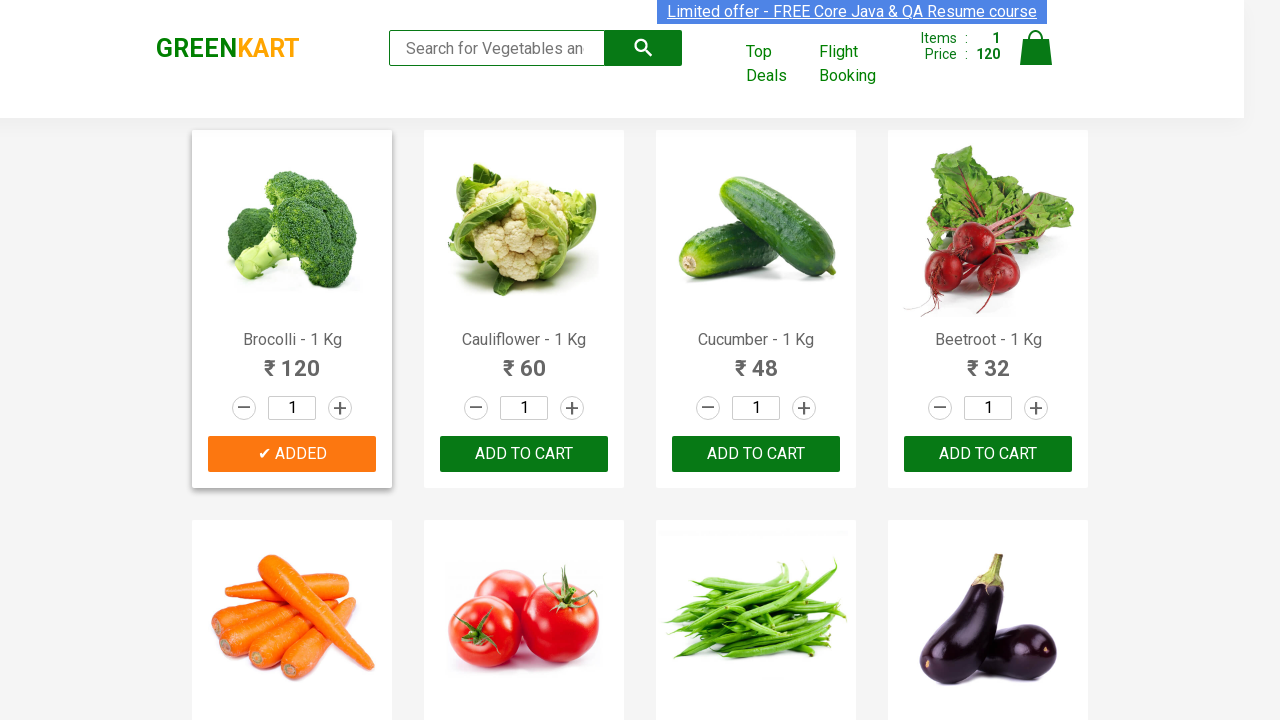

Extracted product name: Cucumber
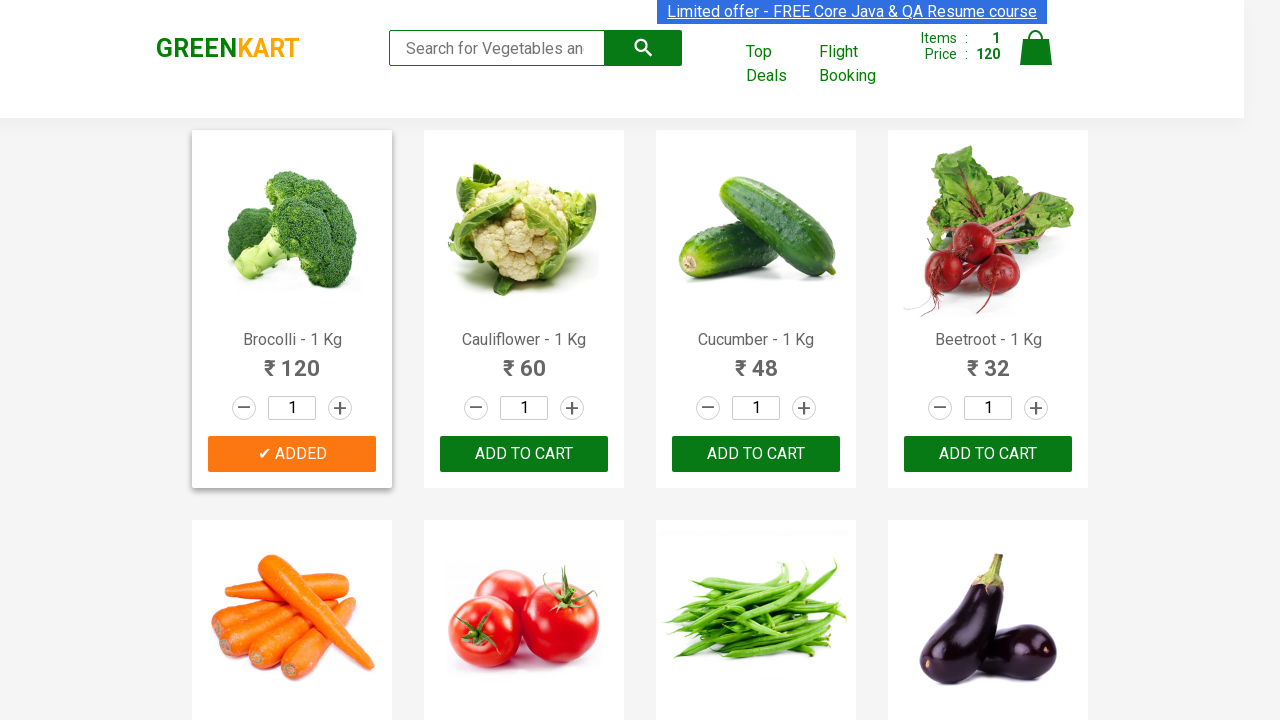

Clicked 'Add to cart' button for Cucumber at (756, 454) on xpath=//div[@class='product-action']/button >> nth=2
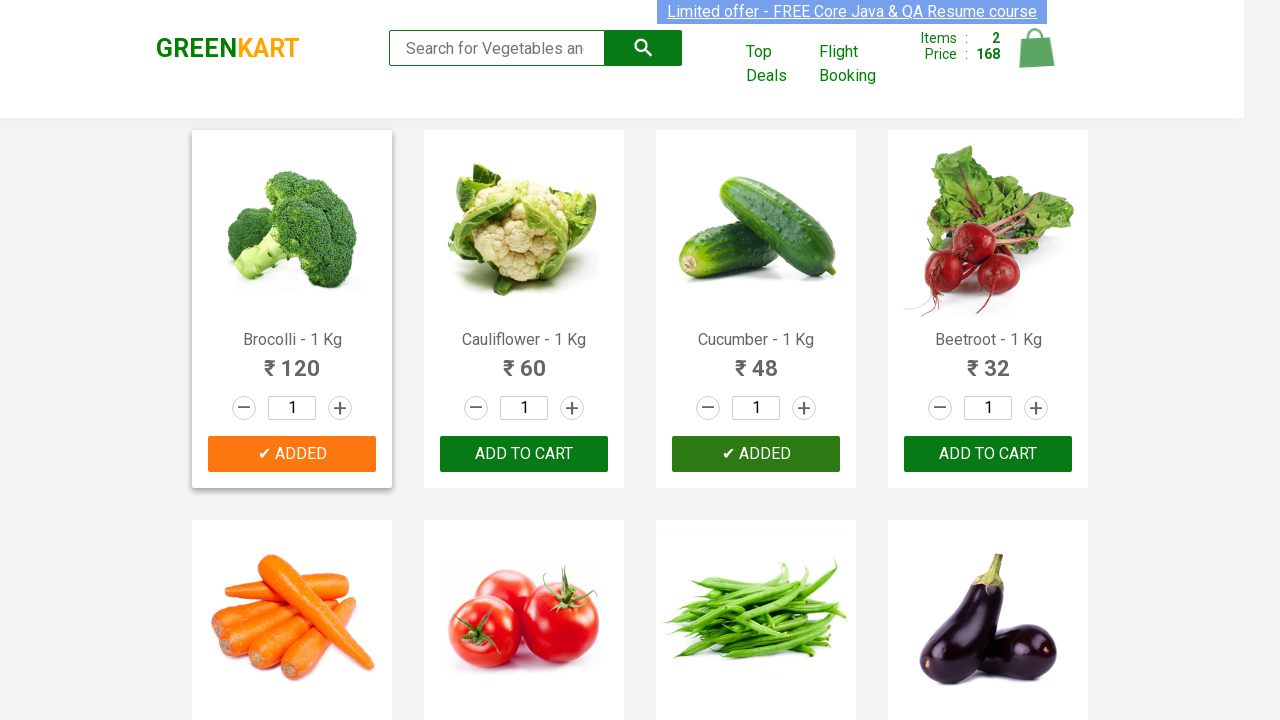

Extracted product name: Beetroot
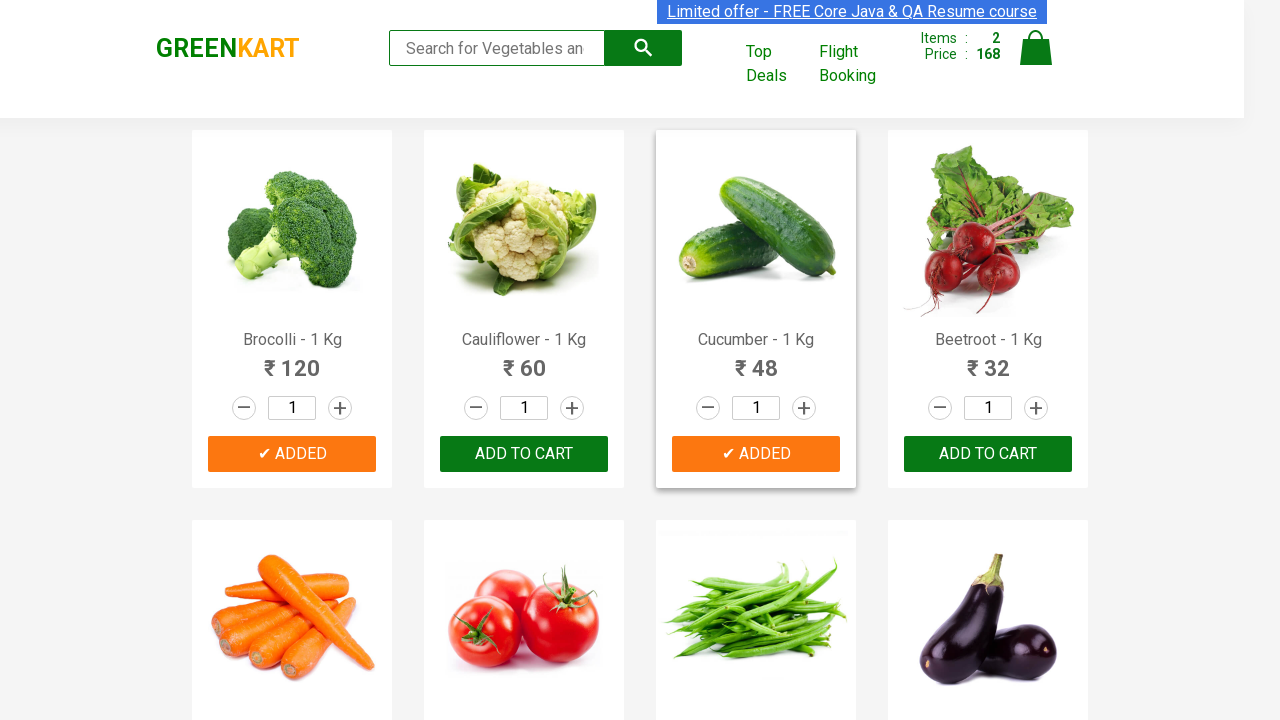

Clicked 'Add to cart' button for Beetroot at (988, 454) on xpath=//div[@class='product-action']/button >> nth=3
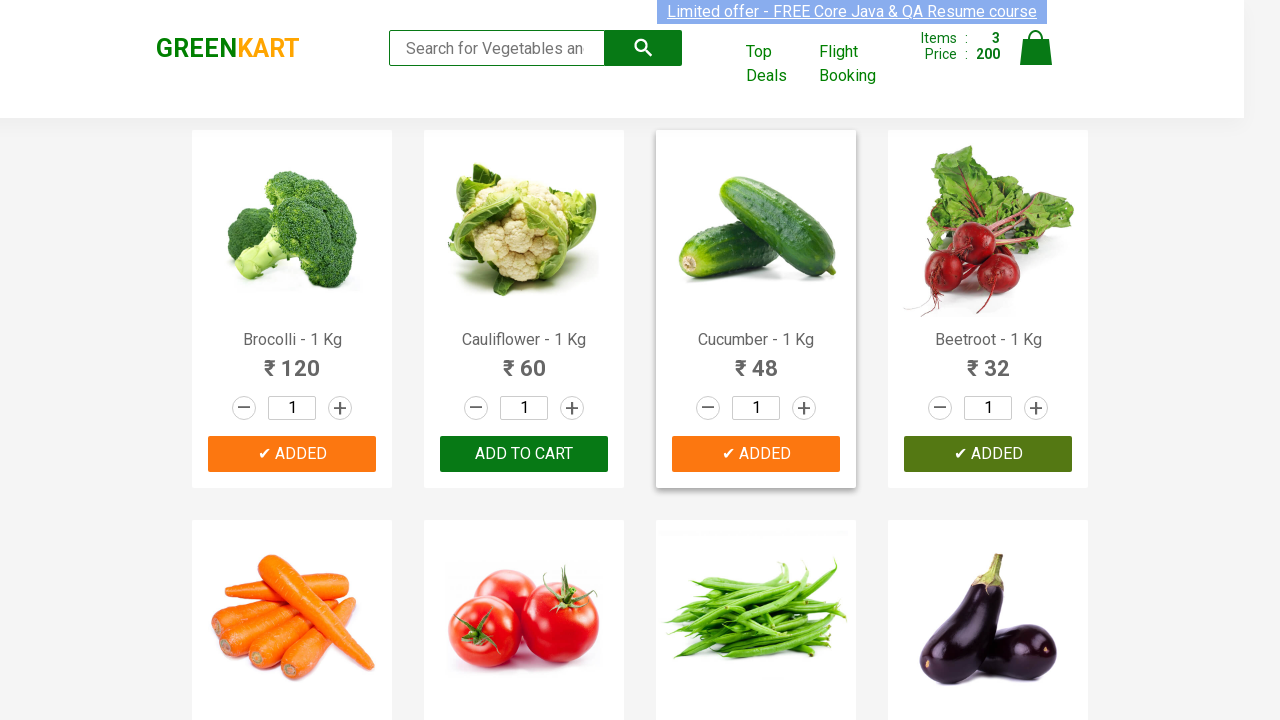

All 3 required items have been added to cart
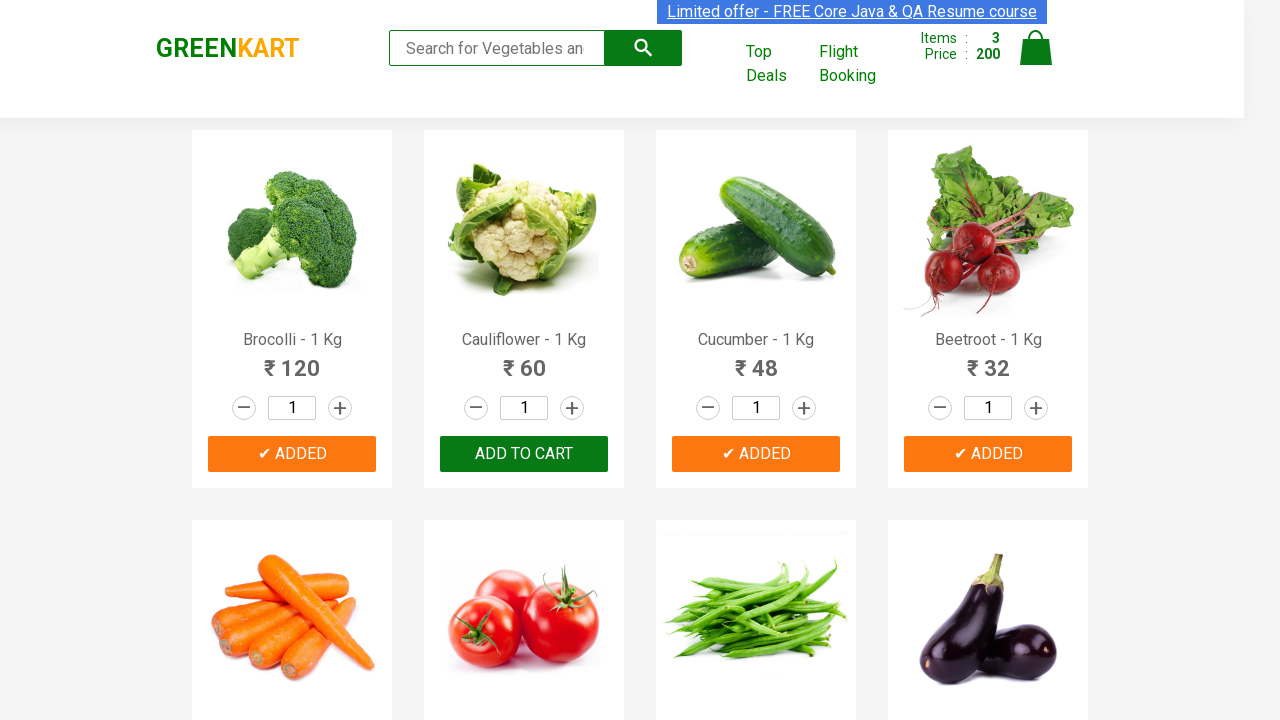

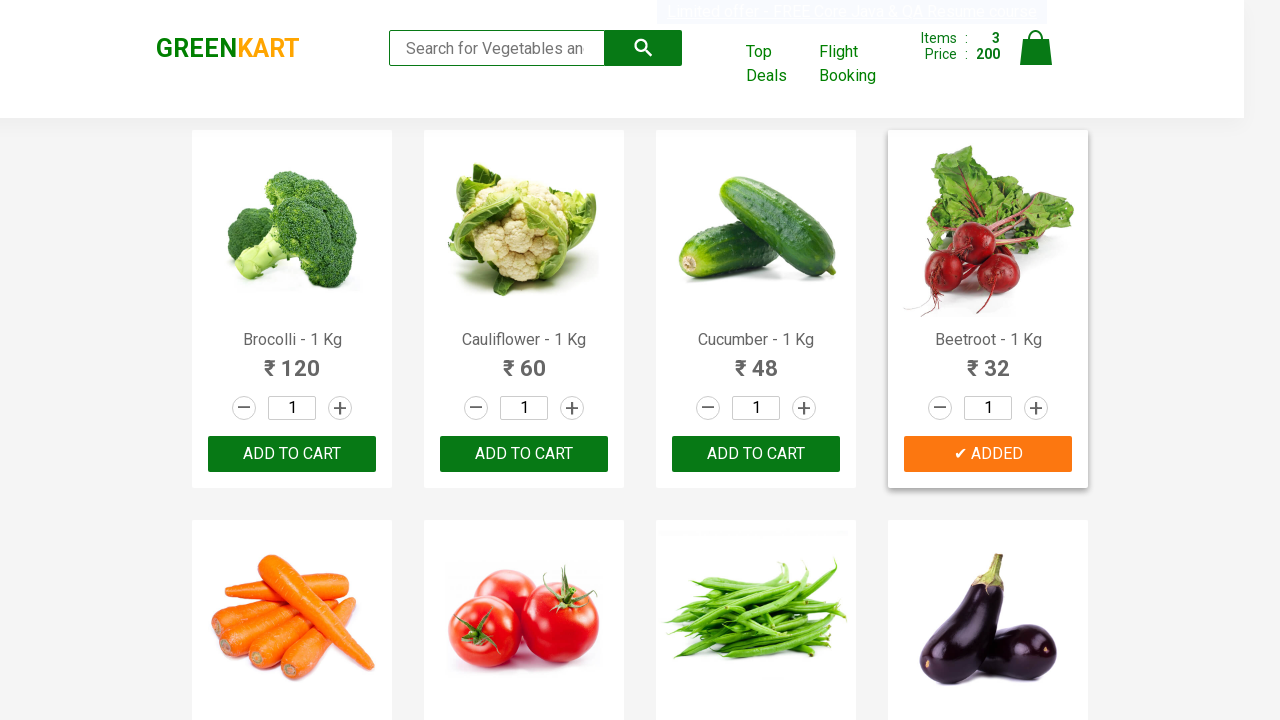